Tests page scrolling functionality by scrolling down the page and scrolling within a fixed table element using JavaScript execution

Starting URL: https://rahulshettyacademy.com/AutomationPractice/

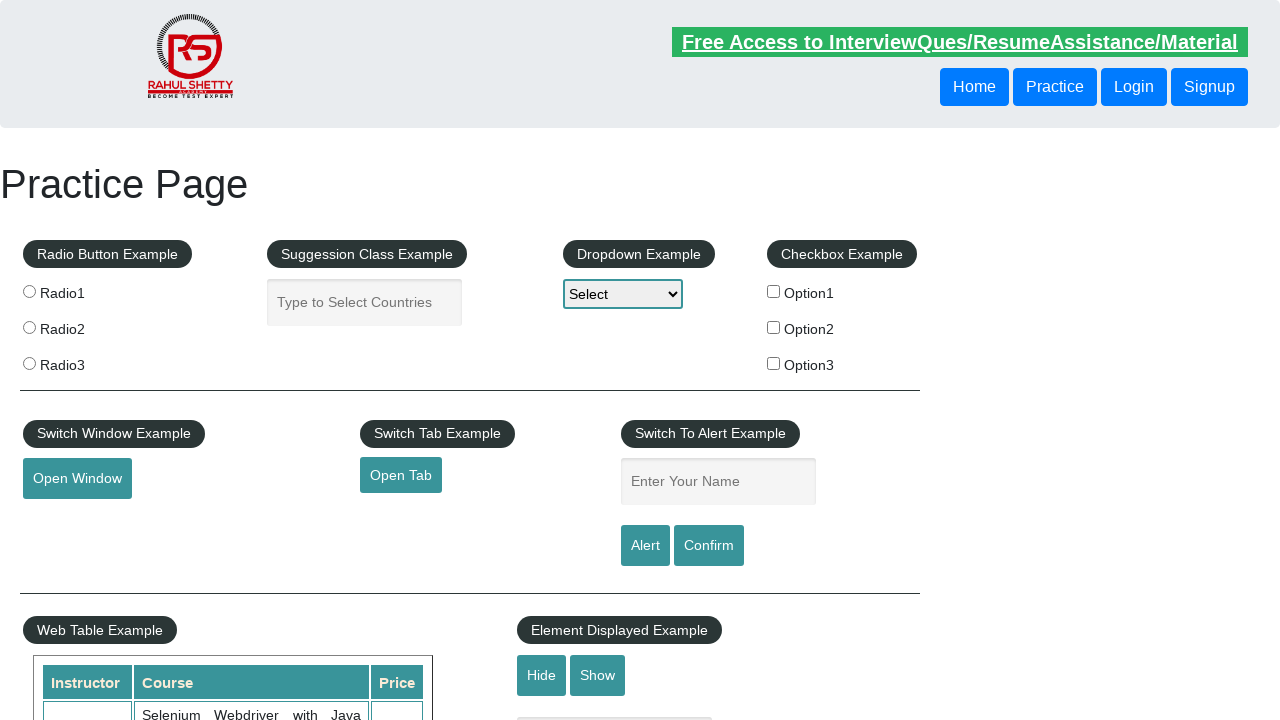

Scrolled down the page by 500 pixels
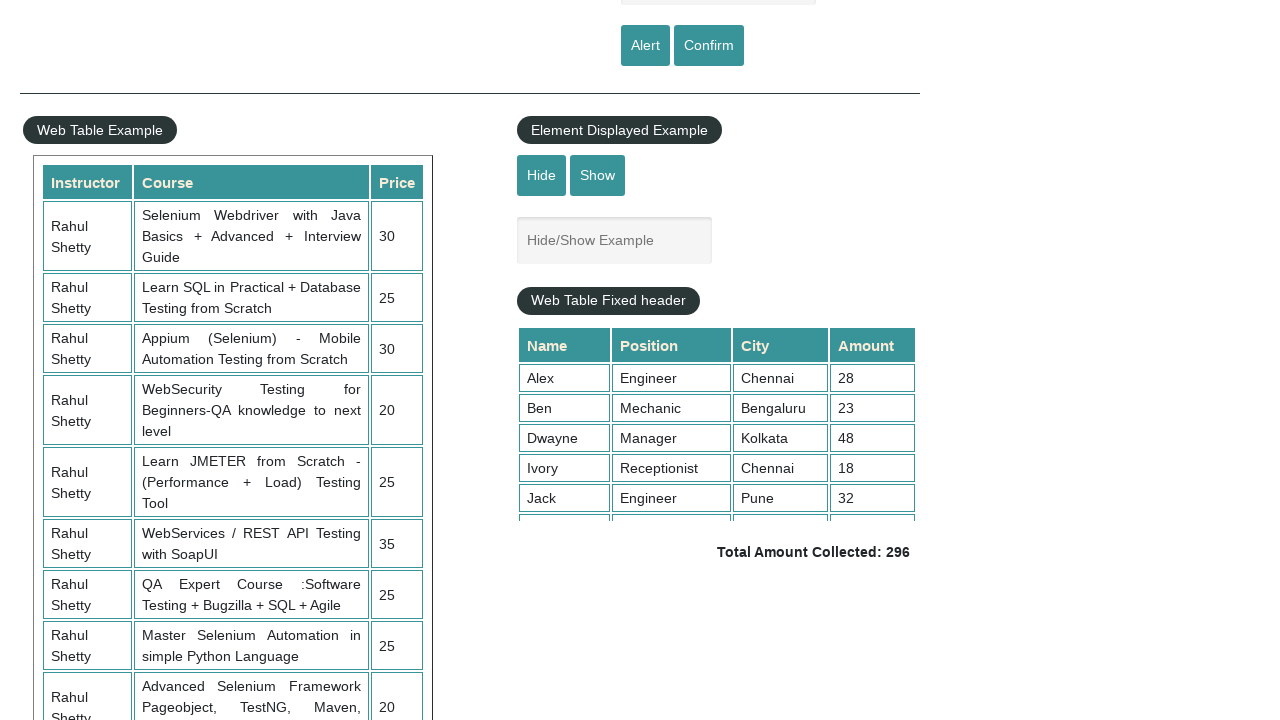

Scrolled within the fixed table element to position 100
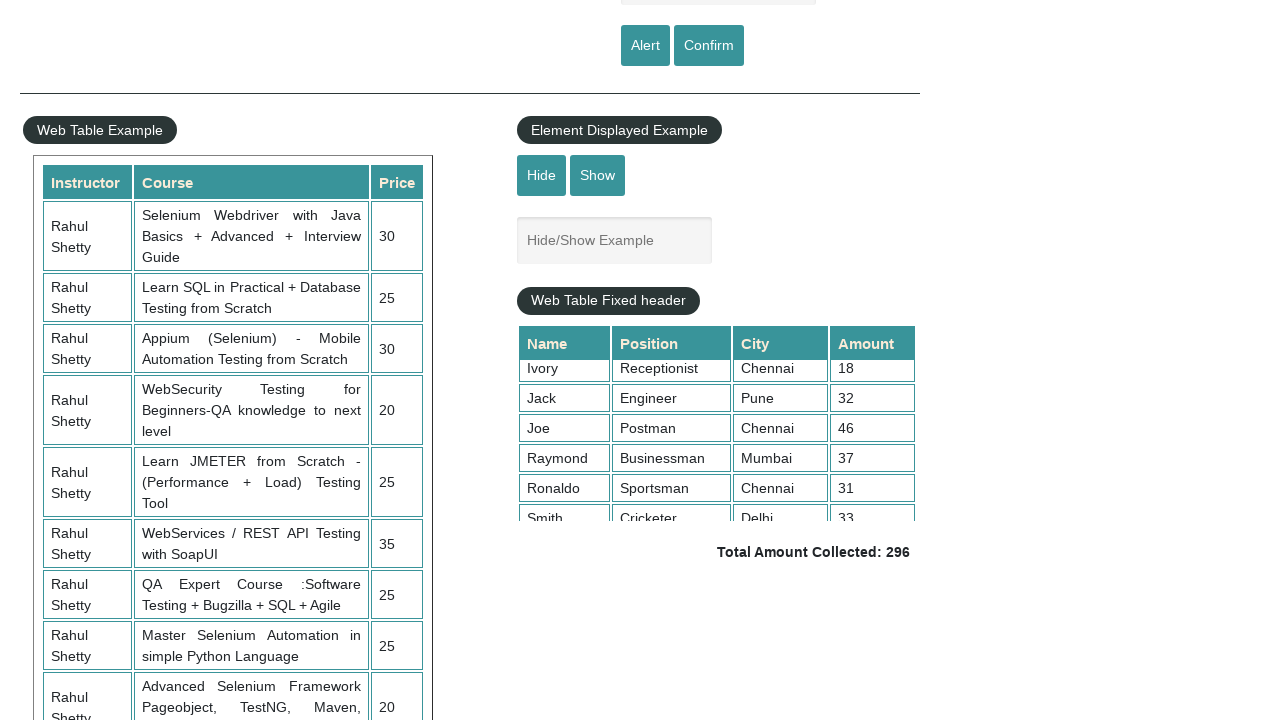

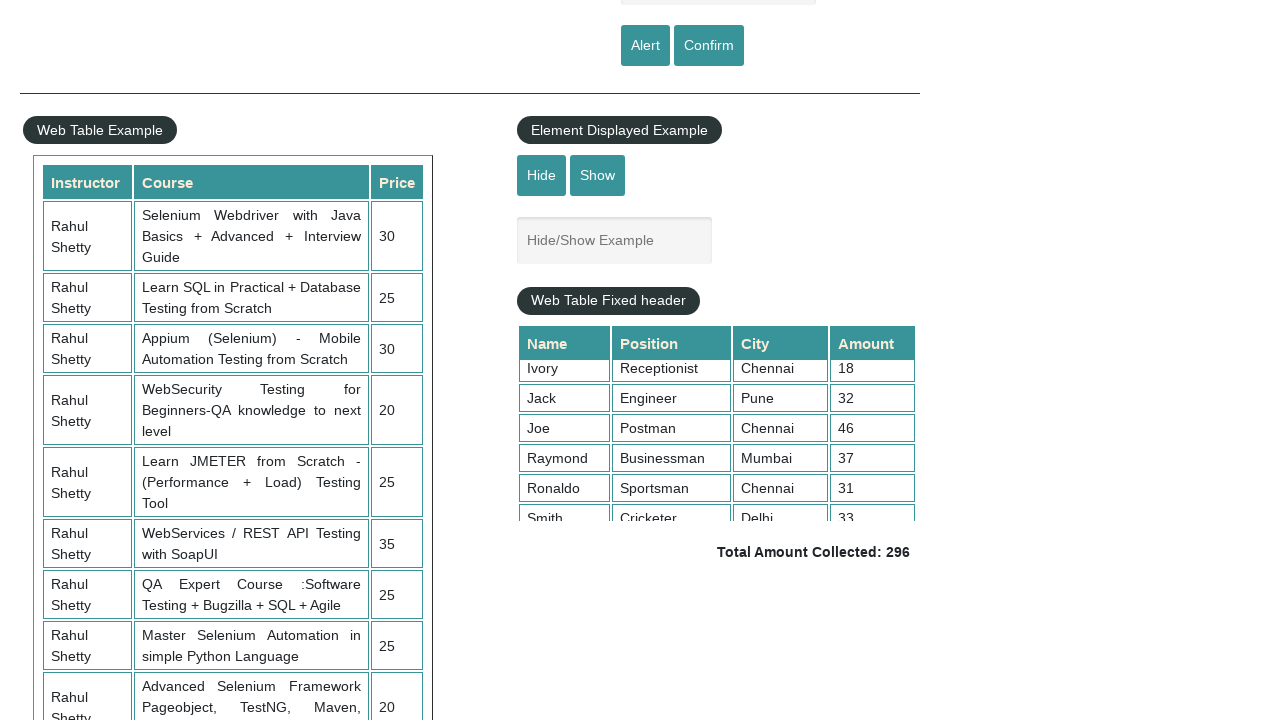